Tests dynamic controls page by clicking Remove button to verify "It's gone!" message appears, then clicking Add button to verify "It's back" message appears

Starting URL: https://the-internet.herokuapp.com/dynamic_controls

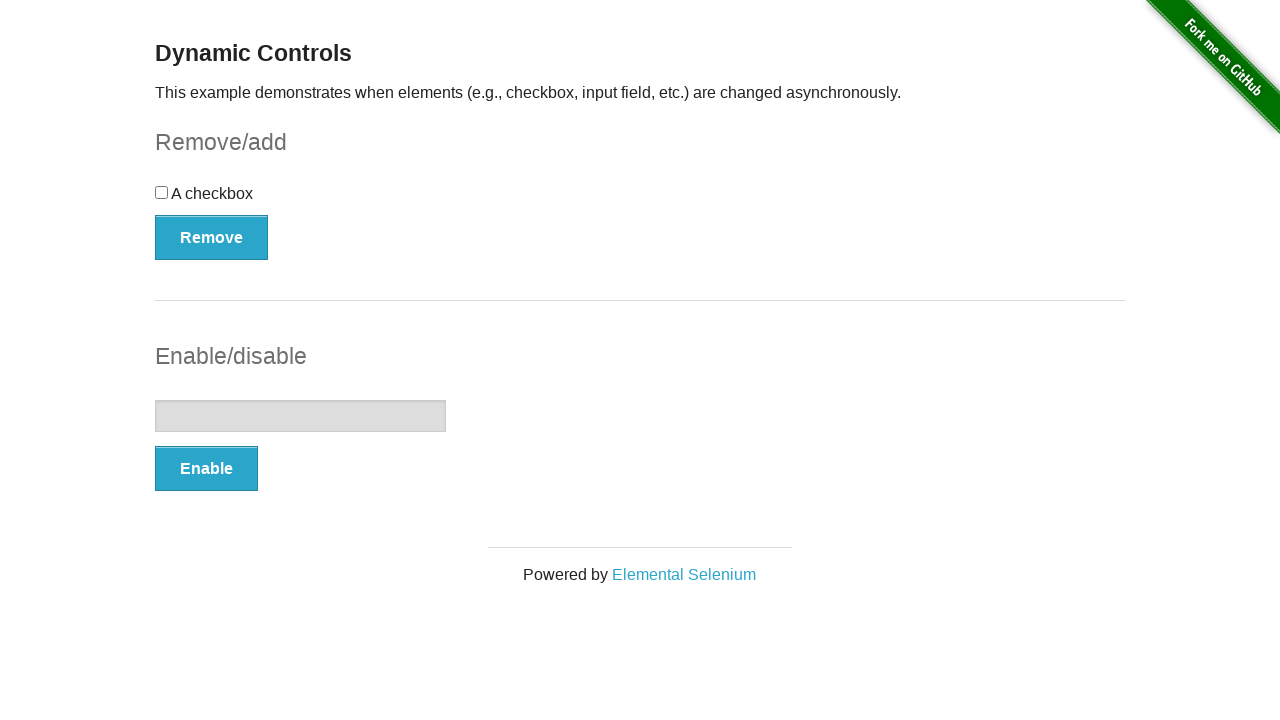

Navigated to dynamic controls page
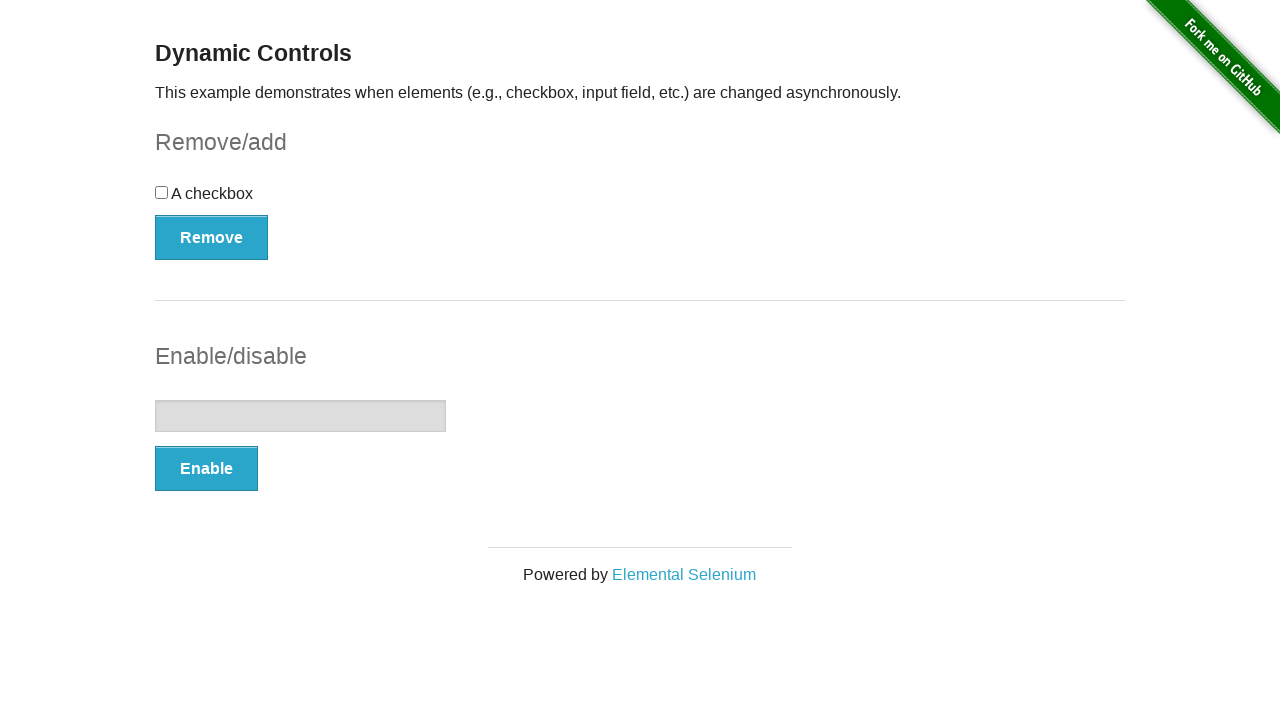

Clicked Remove button to remove checkbox at (212, 237) on xpath=//button[@onclick='swapCheckbox()']
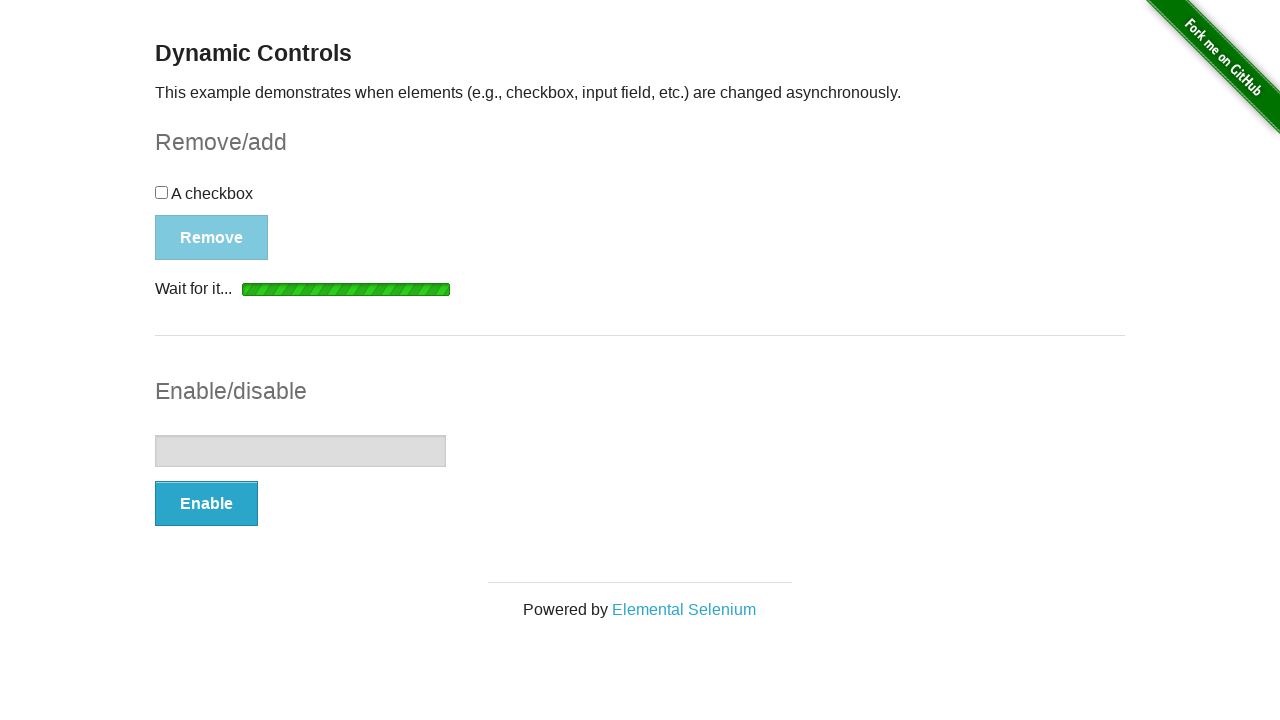

Verified 'It's gone!' message appeared
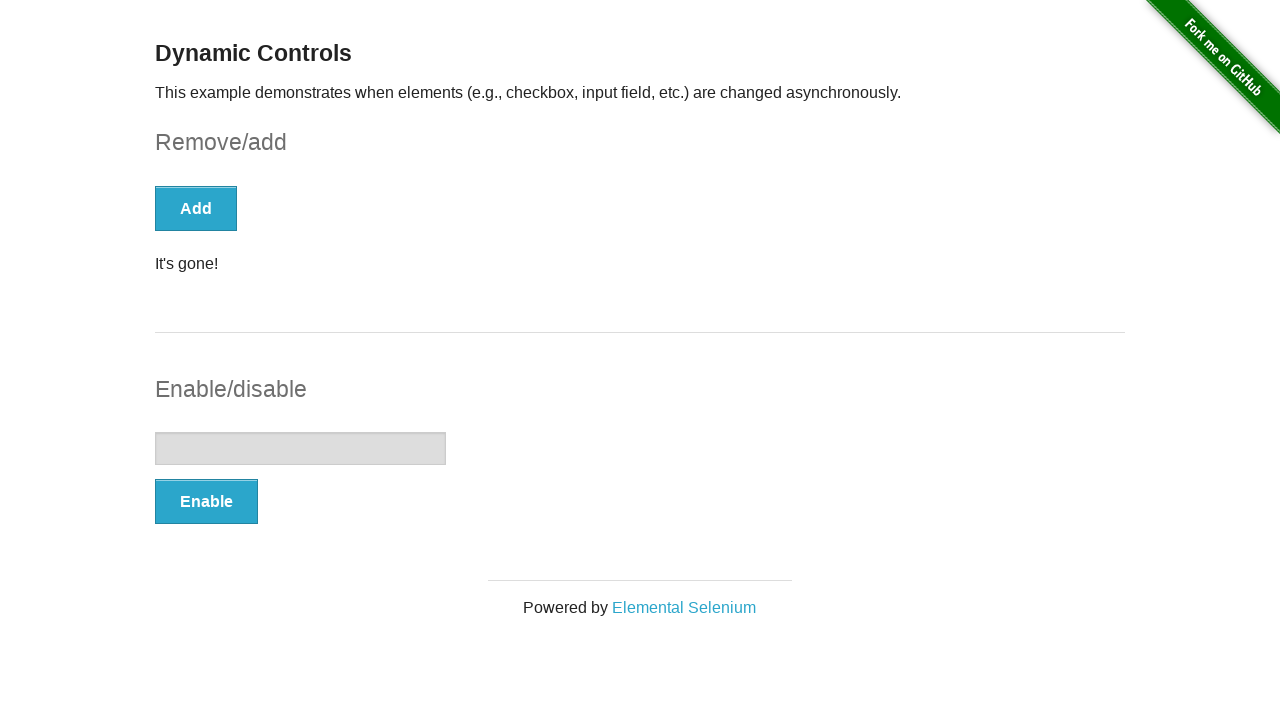

Clicked Add button to add checkbox back at (196, 208) on xpath=//button[@onclick='swapCheckbox()']
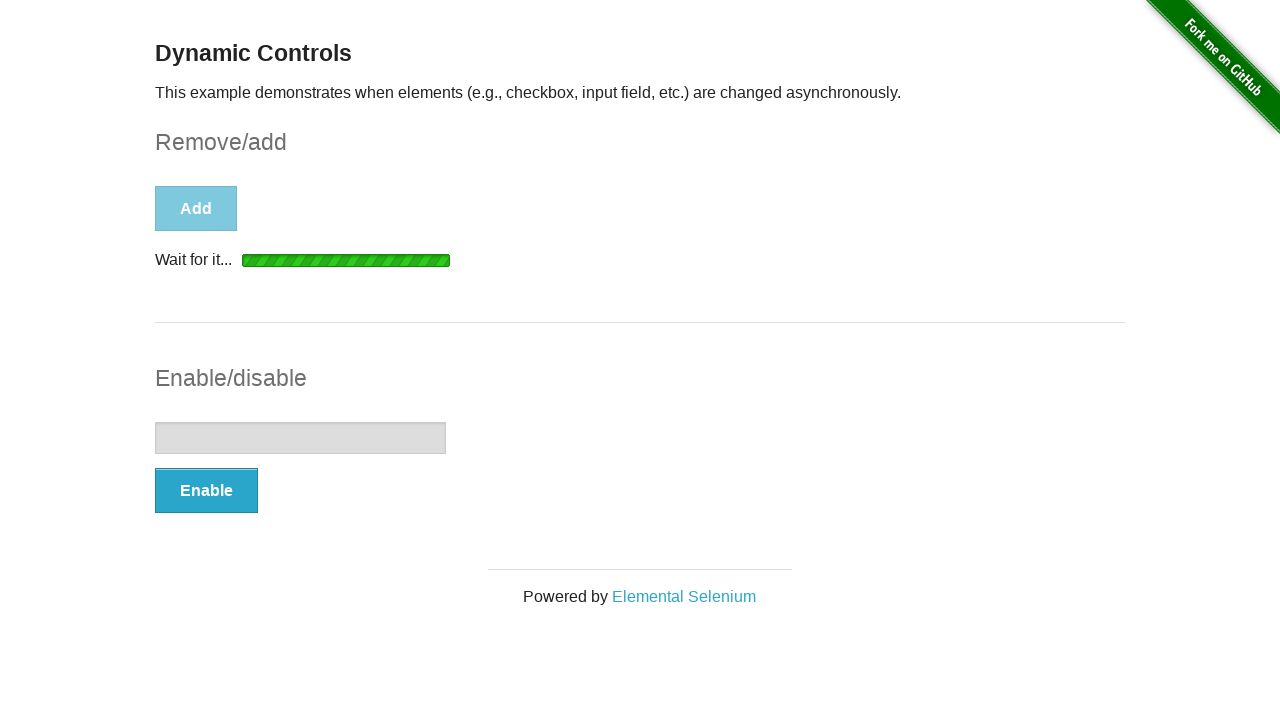

Verified 'It's back' message appeared
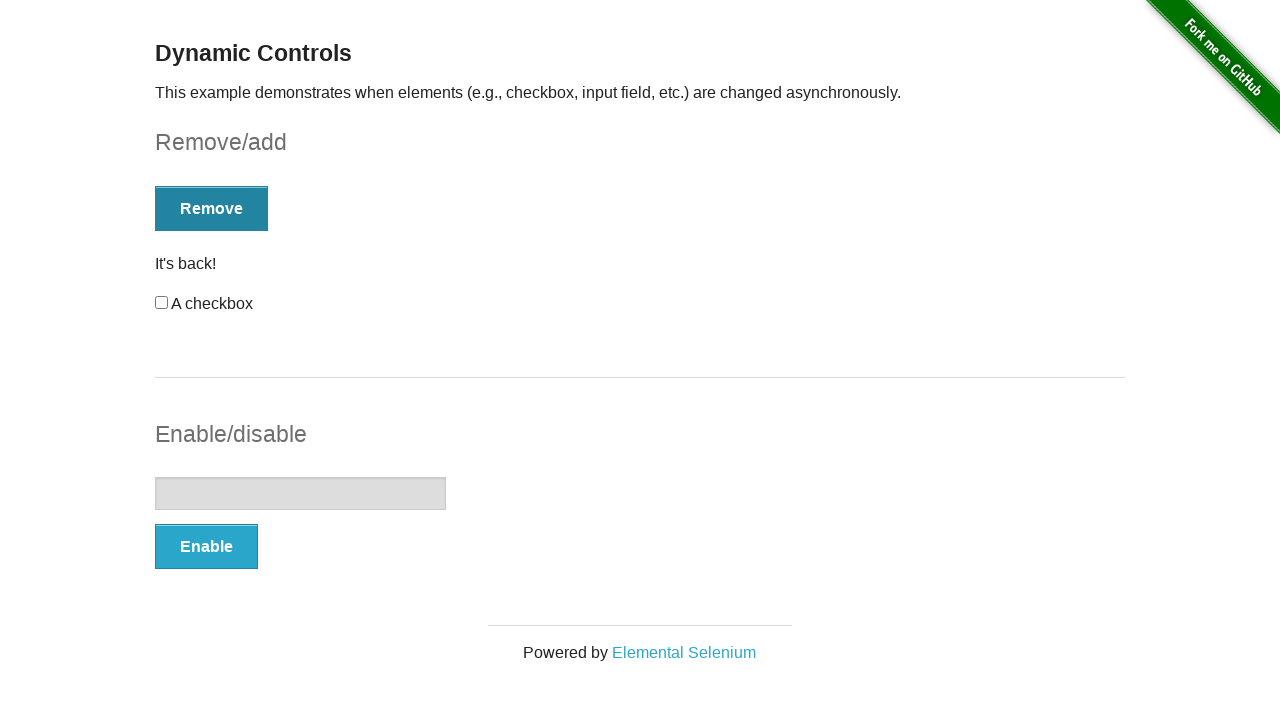

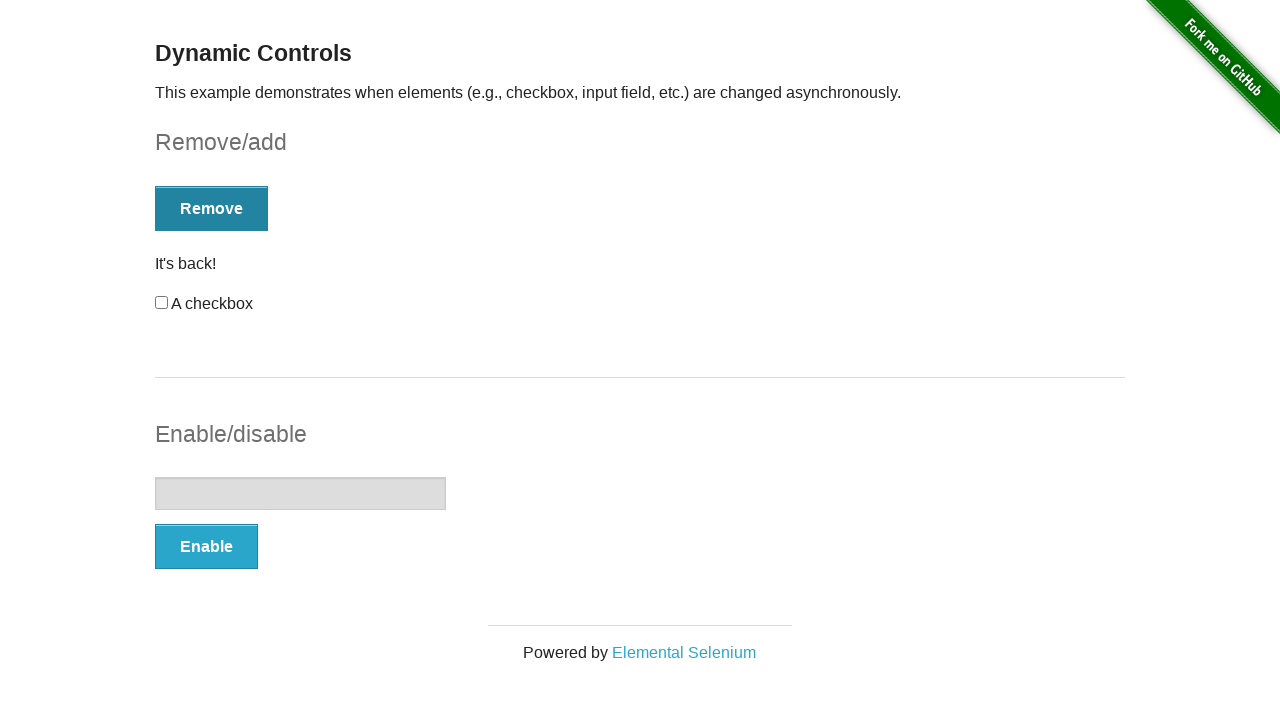